Validates GoDaddy homepage by checking page title and URL contain expected values

Starting URL: https://www.godaddy.com/

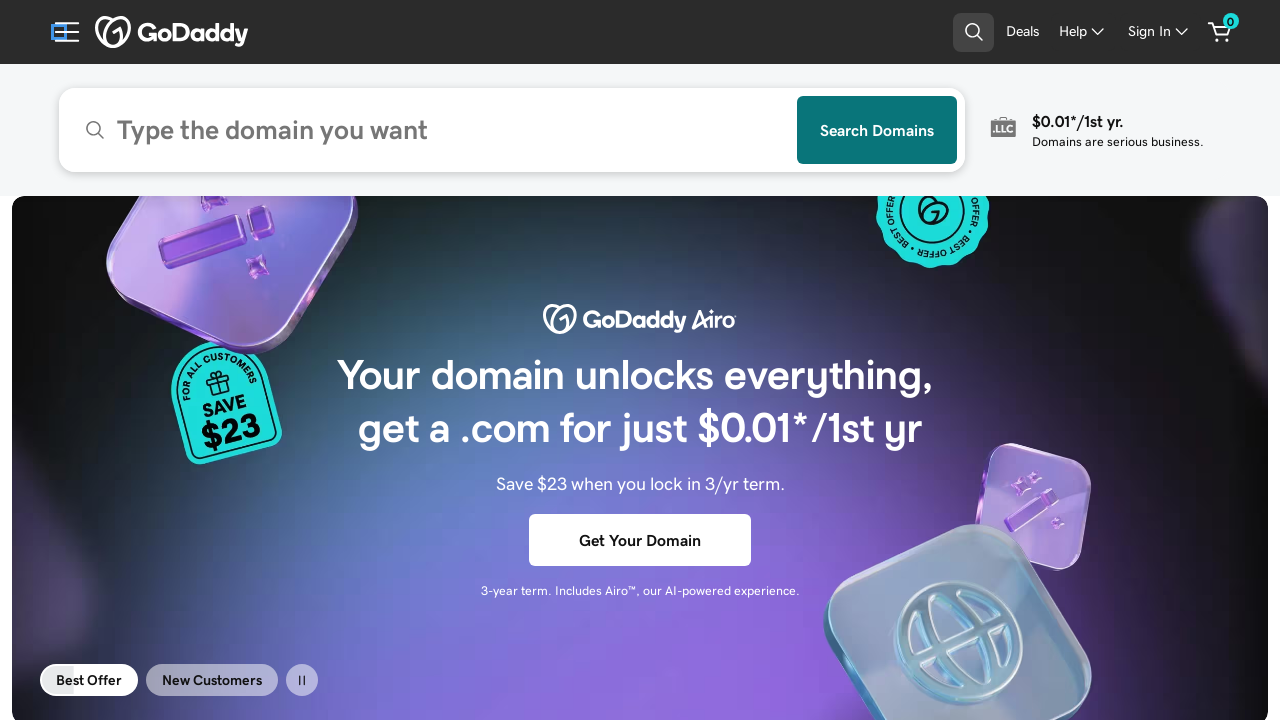

Waited for page to reach domcontentloaded state
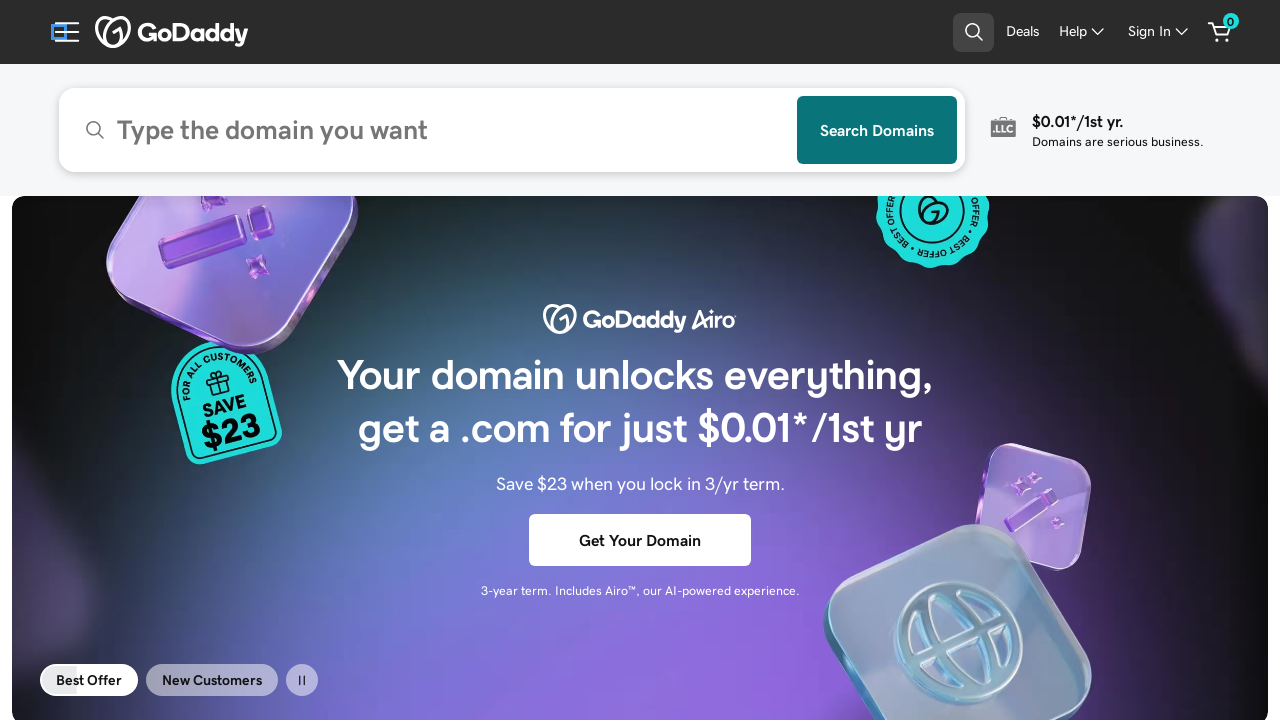

Verified page title contains 'GoDaddy'
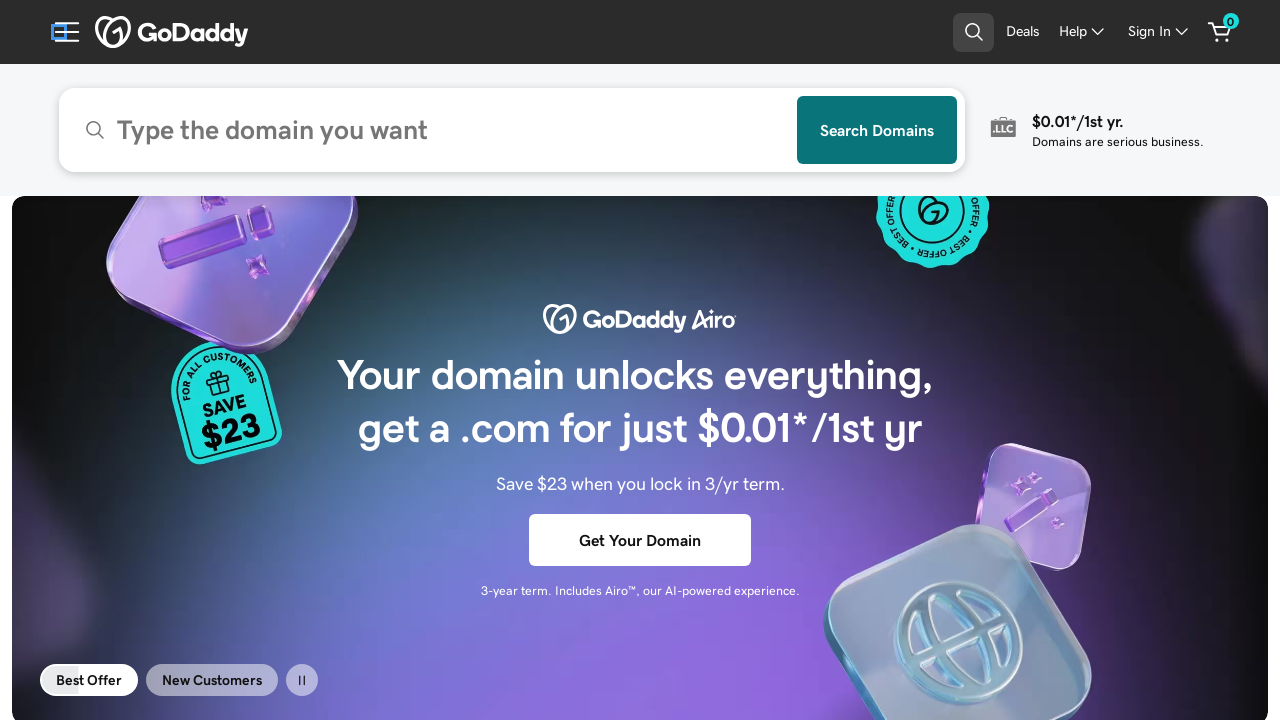

Verified URL contains 'godaddy.com'
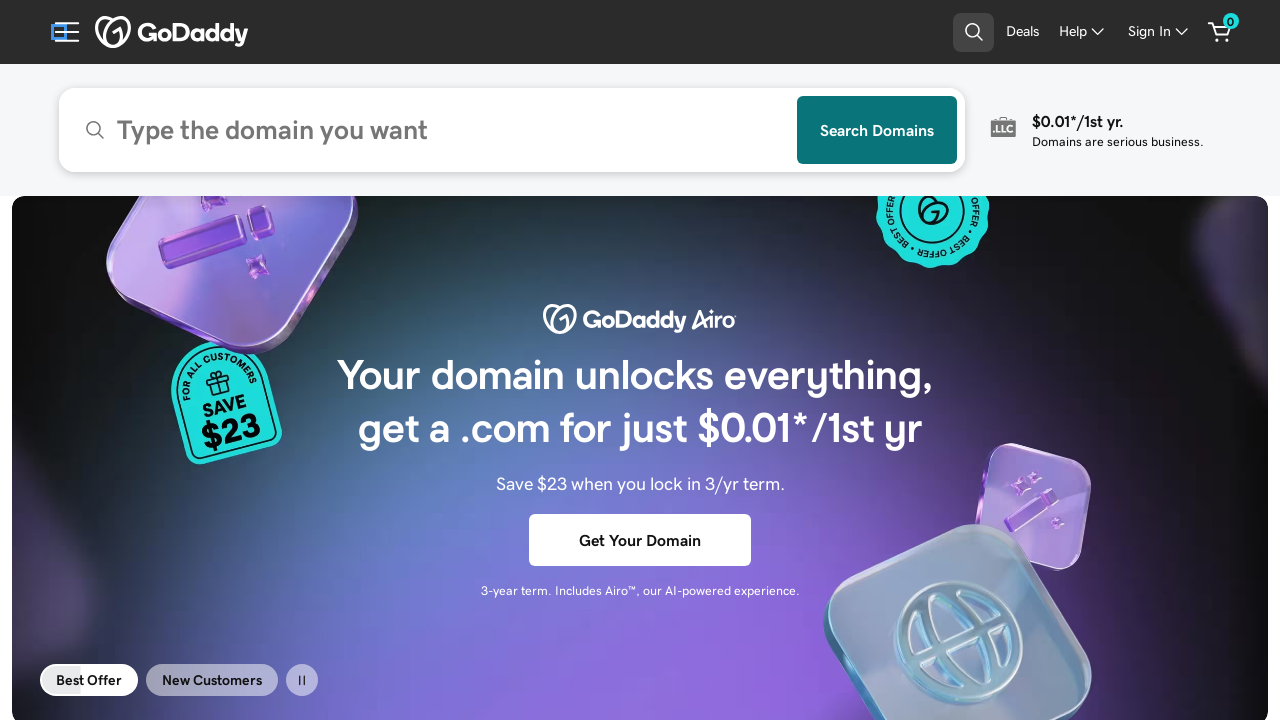

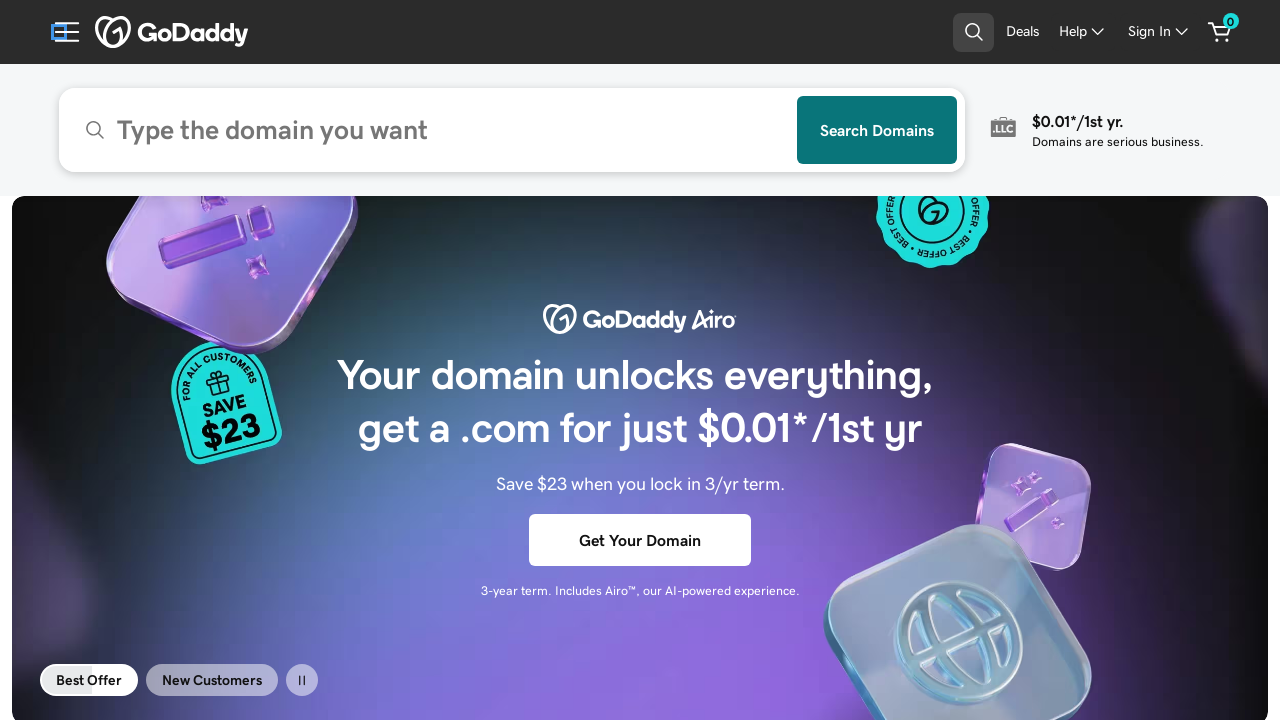